Tests that clicking login without entering credentials displays an error message

Starting URL: https://the-internet.herokuapp.com/

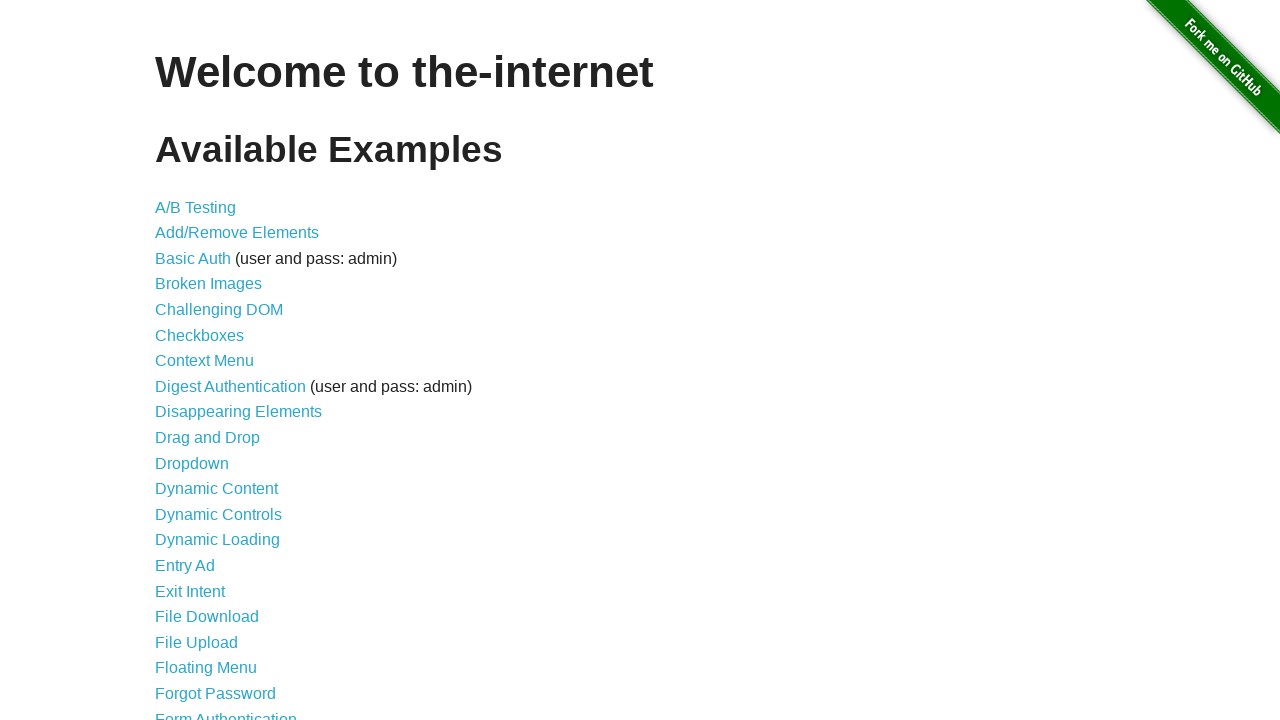

Clicked on Form Authentication link at (226, 712) on text=Form Authentication
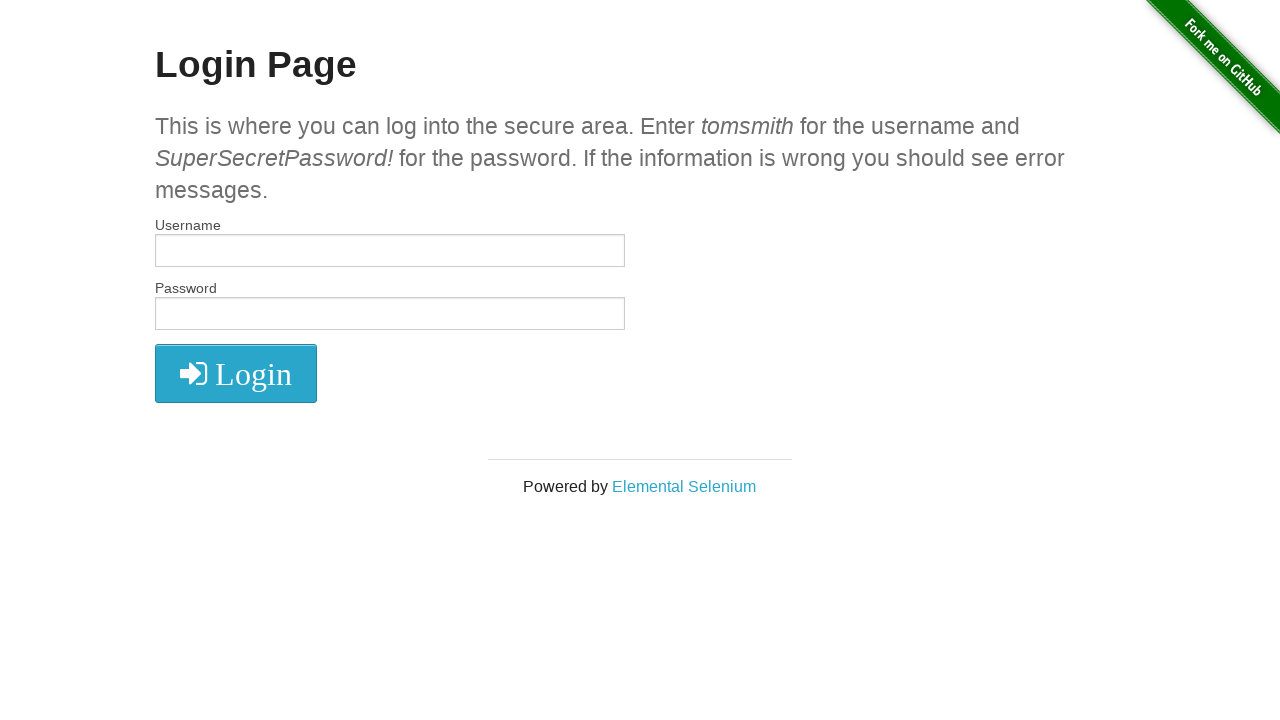

Clicked login button without entering credentials at (236, 373) on [class='radius']
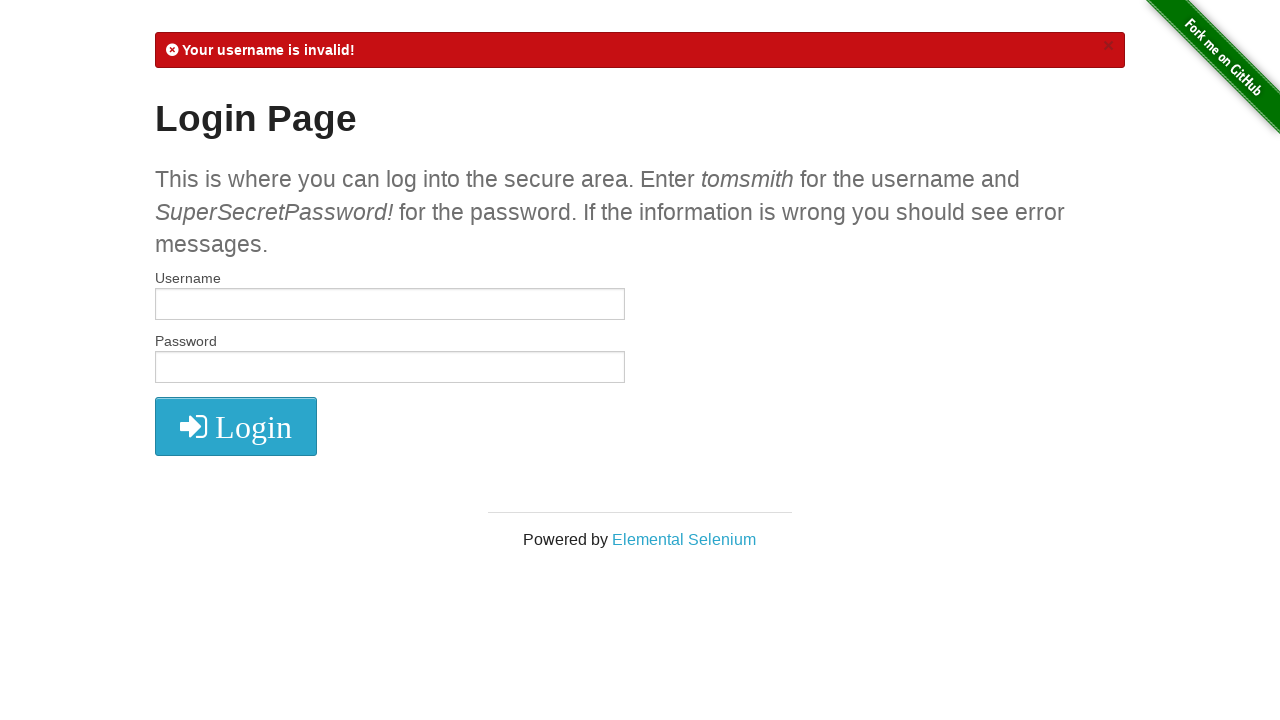

Verified error message is displayed
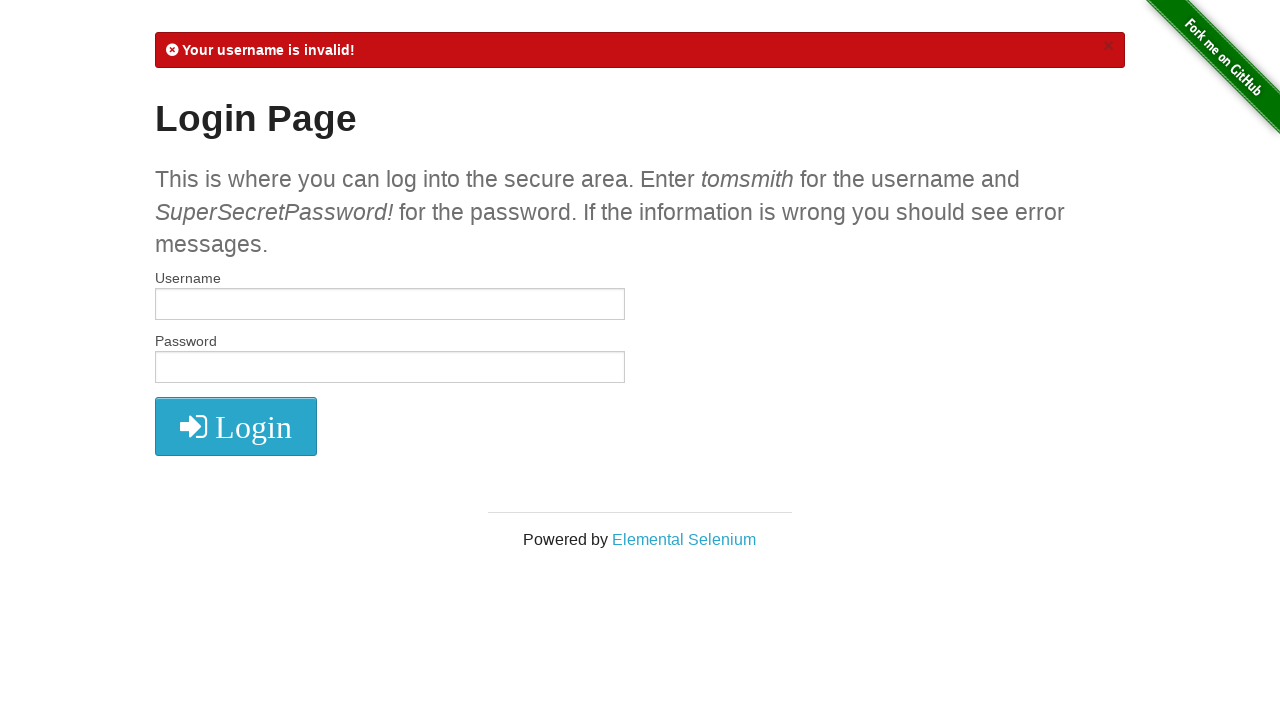

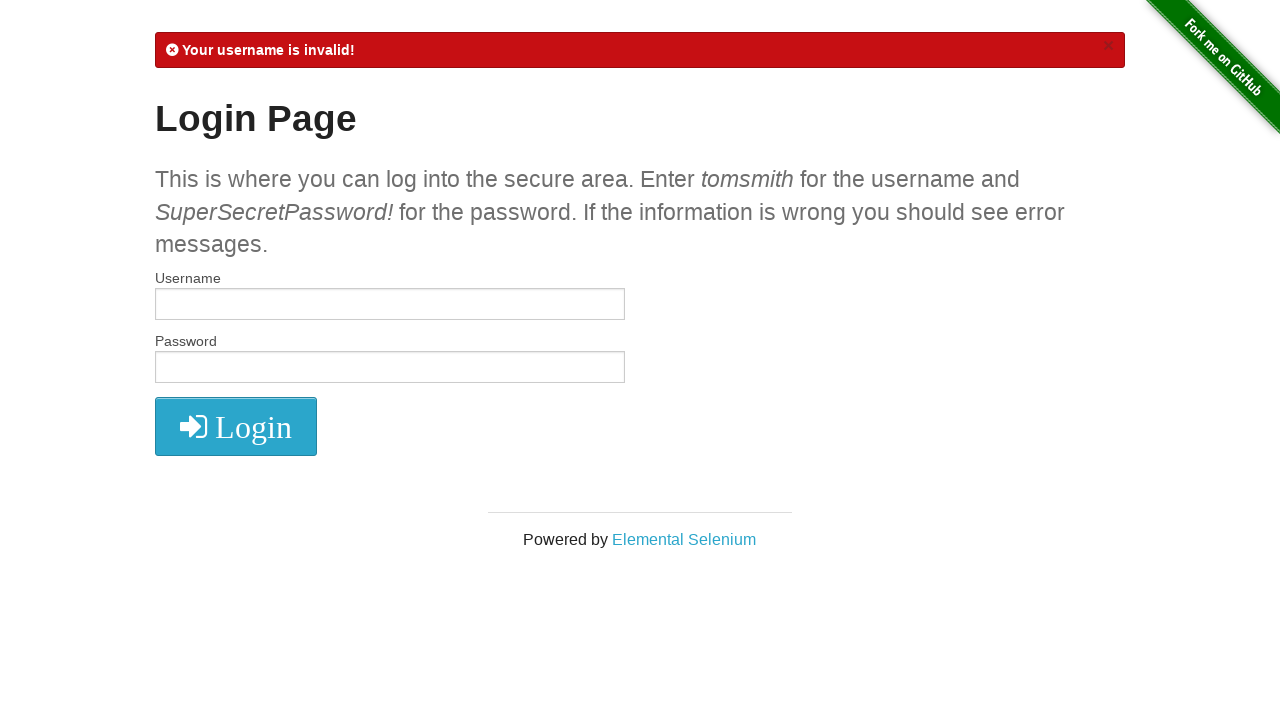